Tests navigation functionality by opening multiple links from the footer section in new tabs and verifying each page loads

Starting URL: https://rahulshettyacademy.com/AutomationPractice/

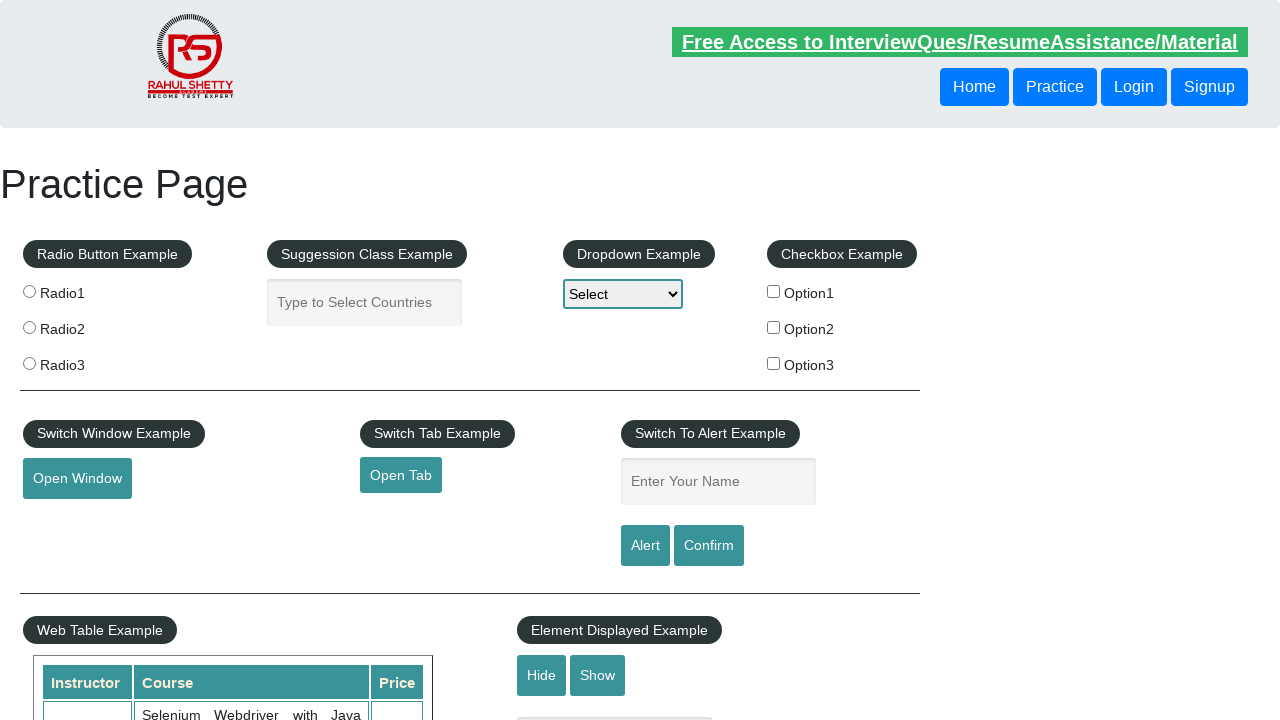

Located footer section with ID 'gf-BIG'
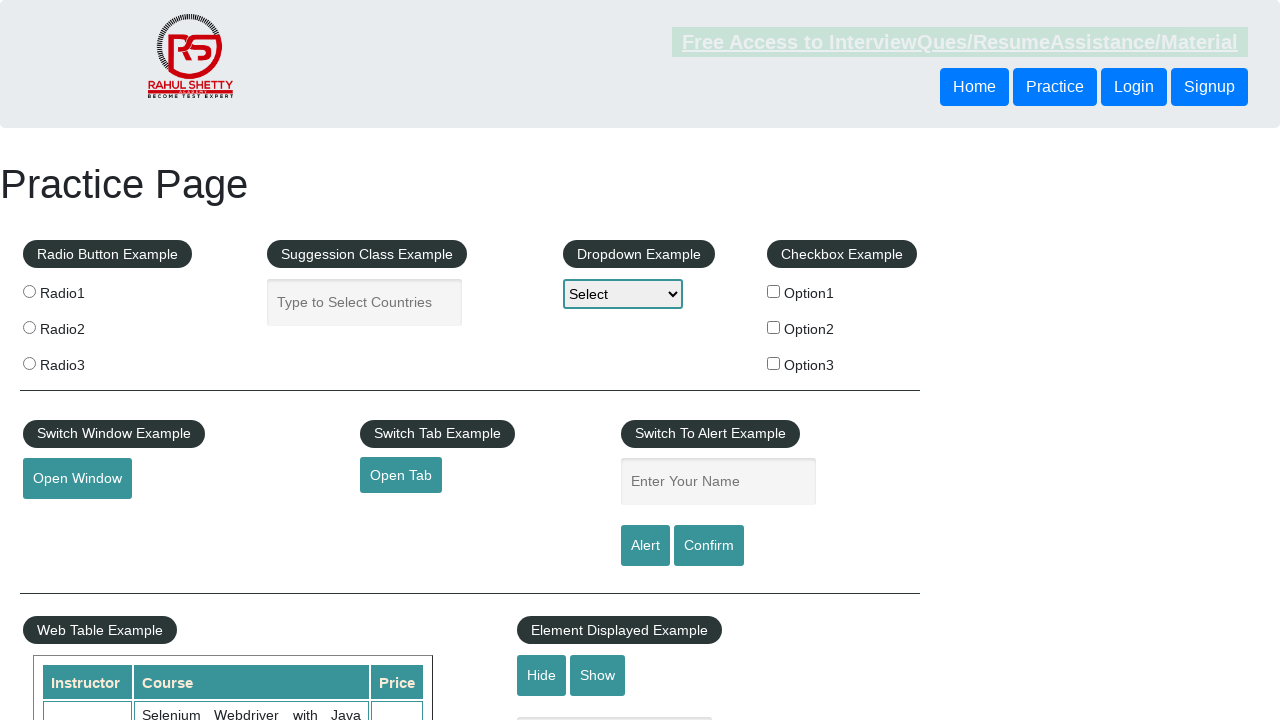

Located first column in footer
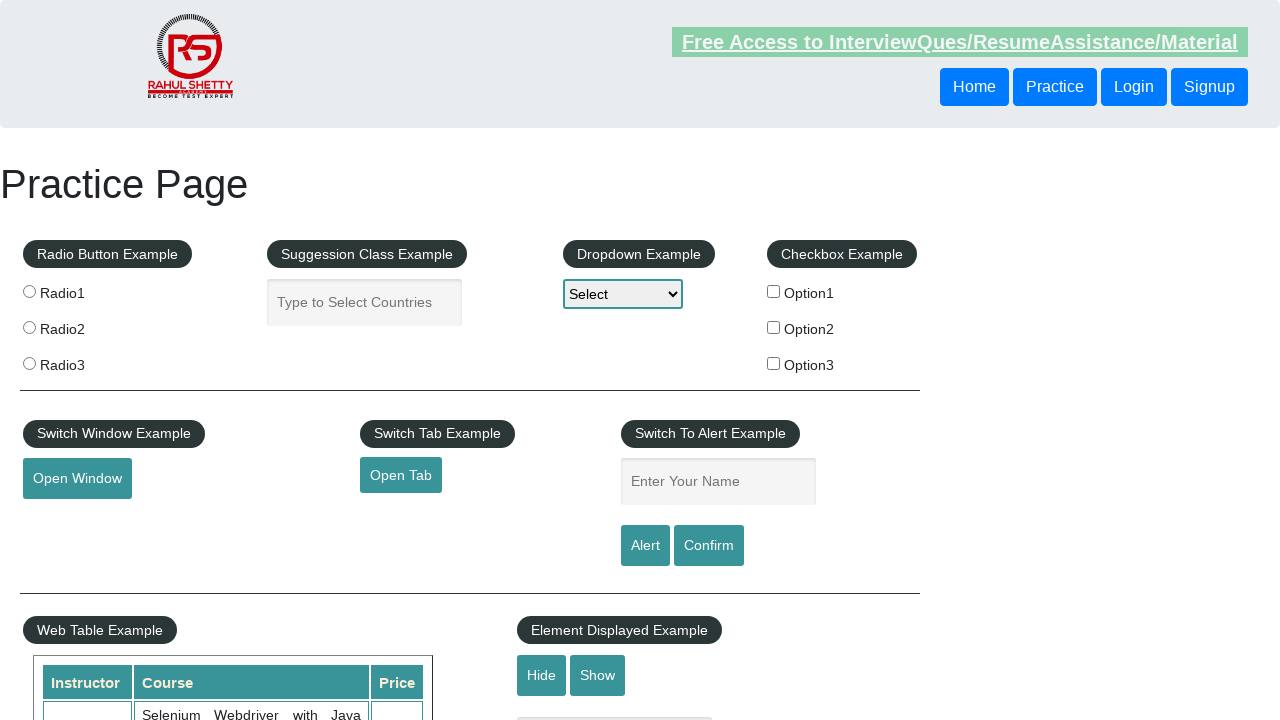

Located all links in footer column
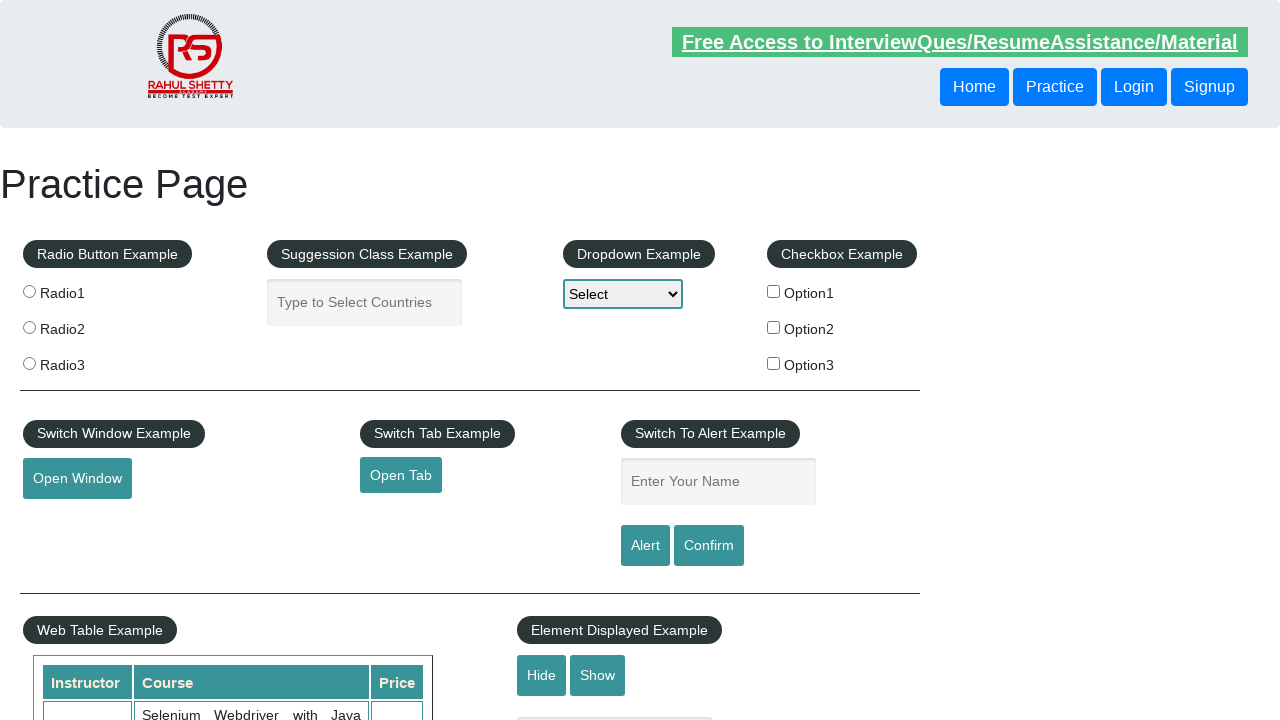

Counted 5 links in footer column
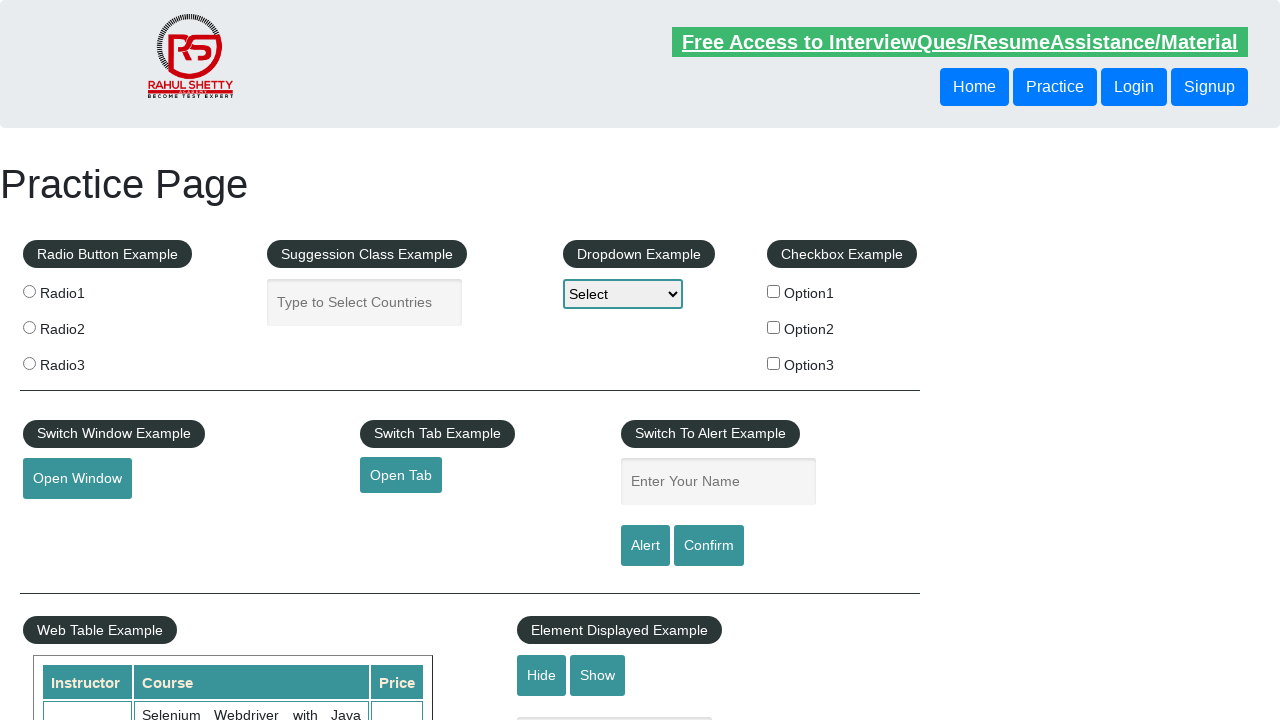

Selected link at index 1
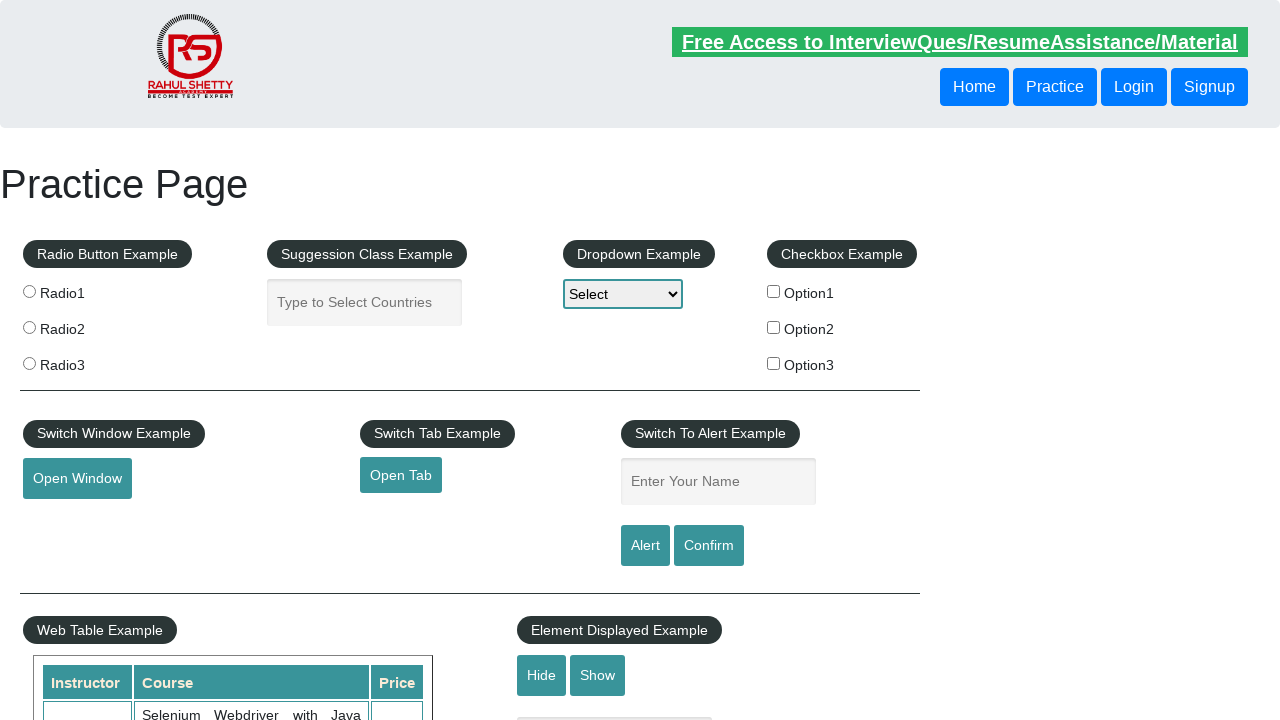

Retrieved href attribute: http://www.restapitutorial.com/
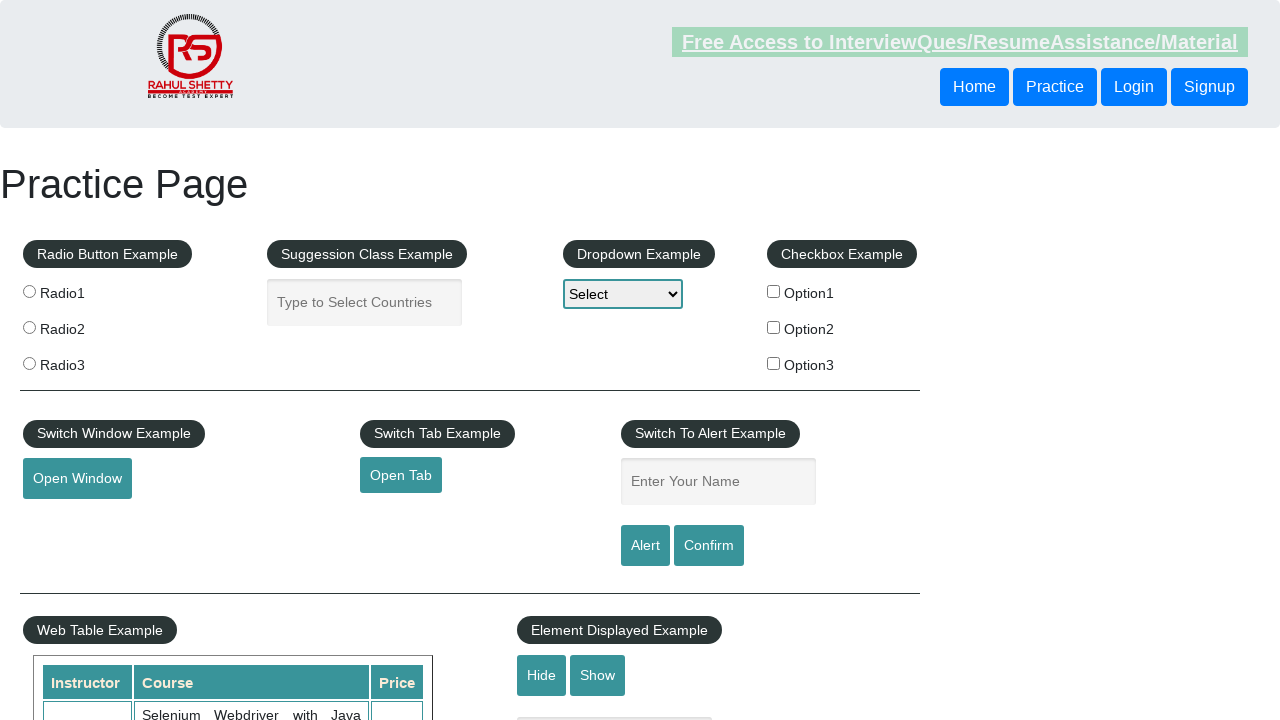

Opened new tab/page
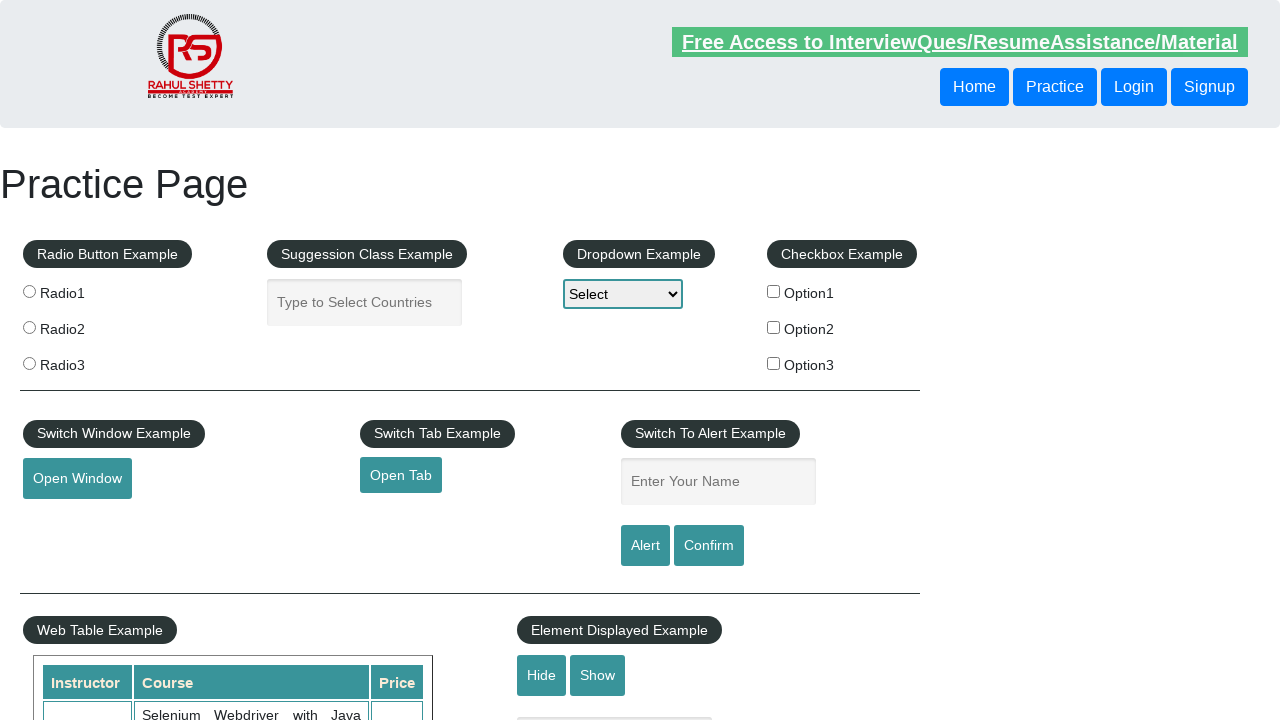

Navigated to link URL: http://www.restapitutorial.com/
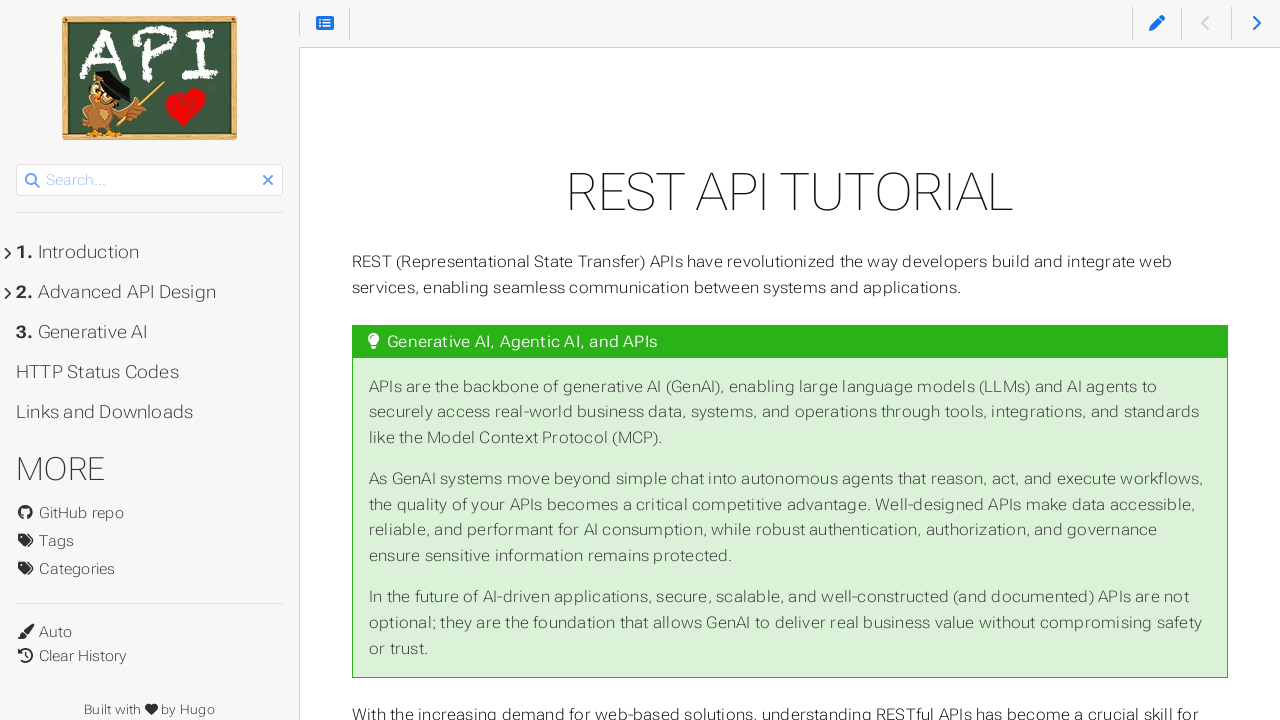

Closed new tab/page
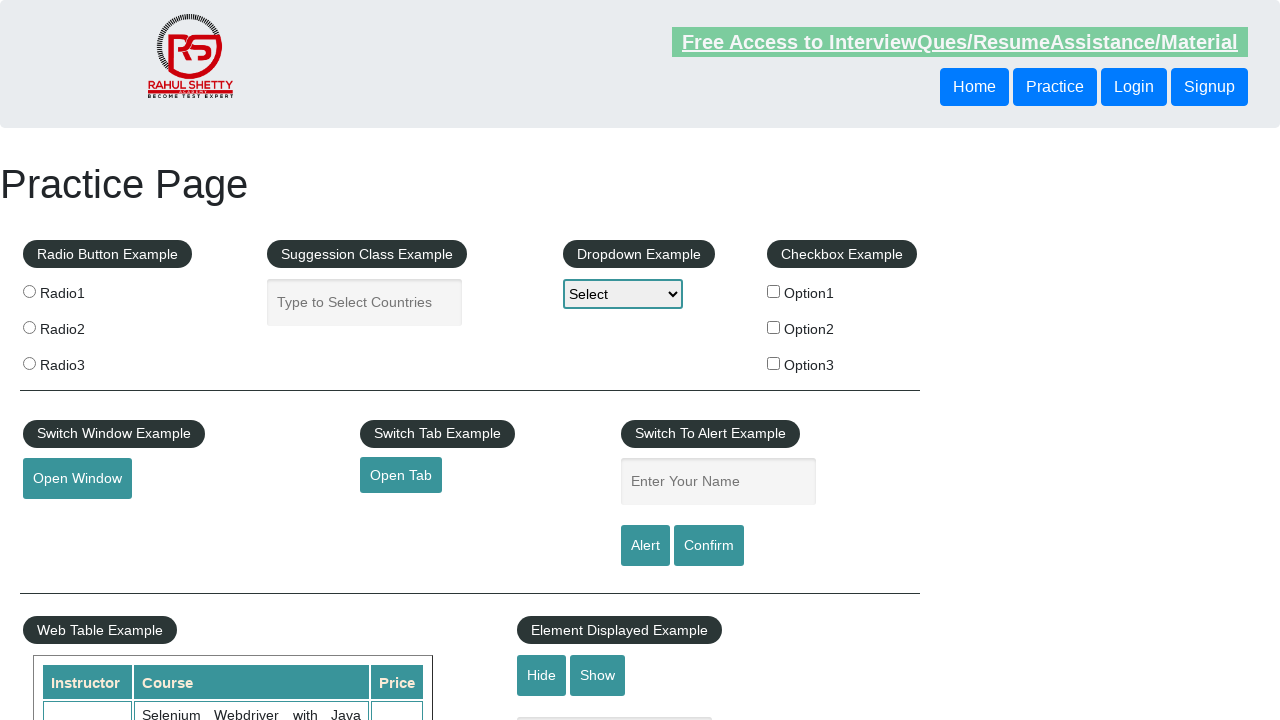

Selected link at index 2
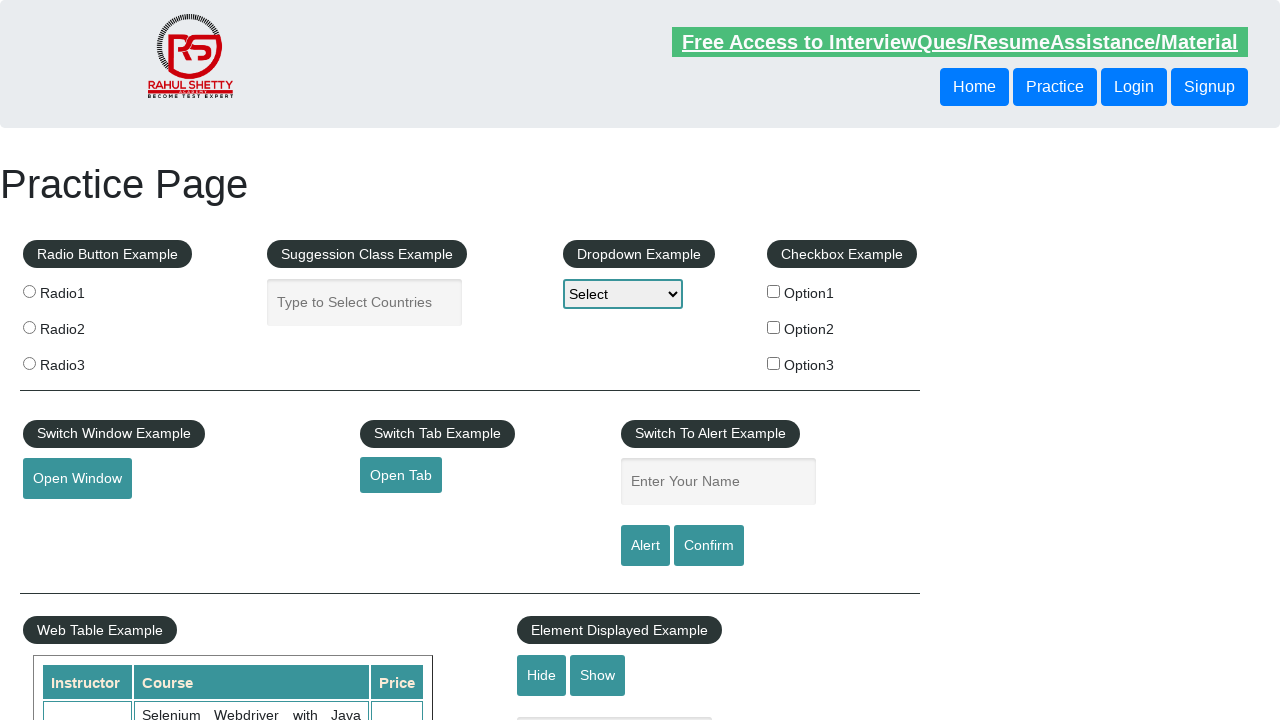

Retrieved href attribute: https://www.soapui.org/
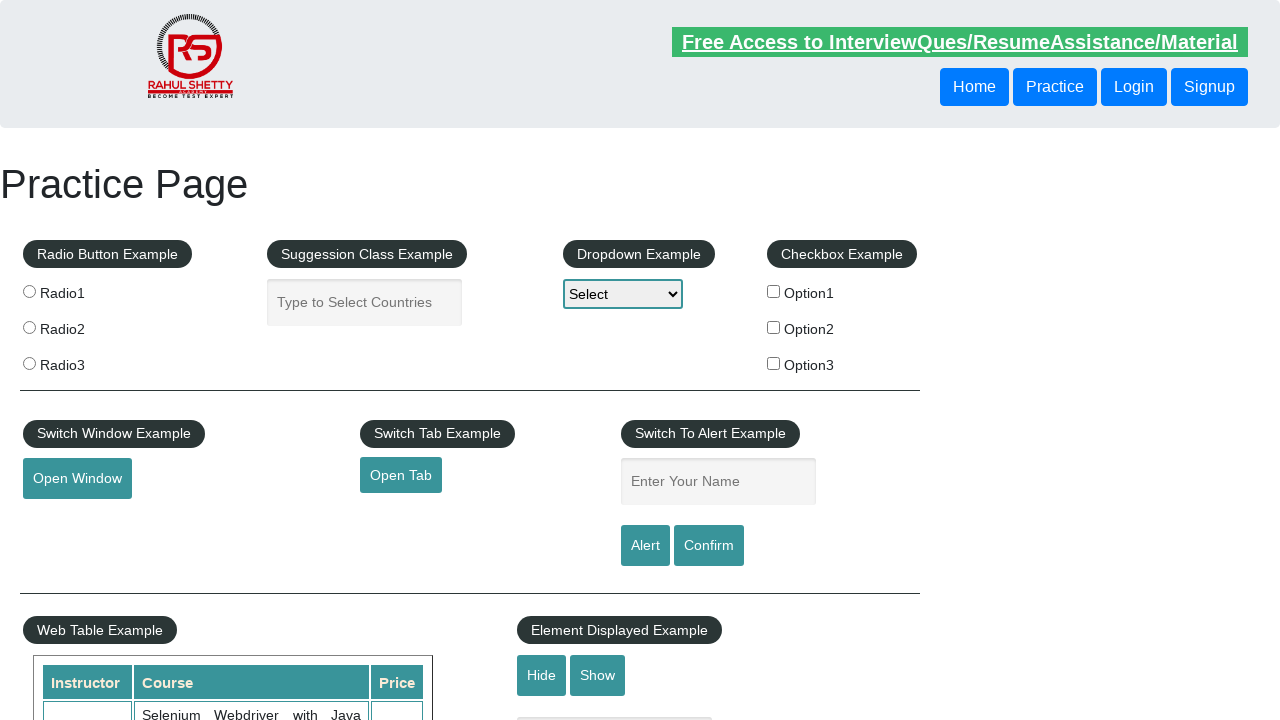

Opened new tab/page
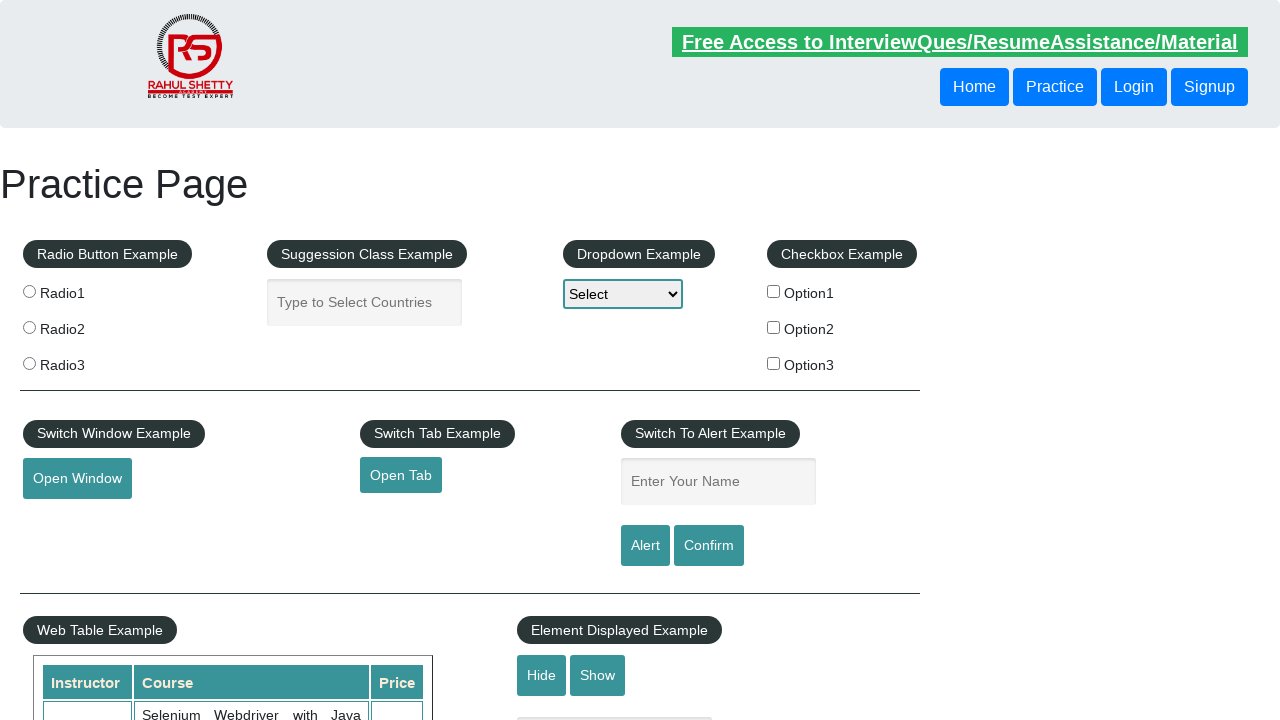

Navigated to link URL: https://www.soapui.org/
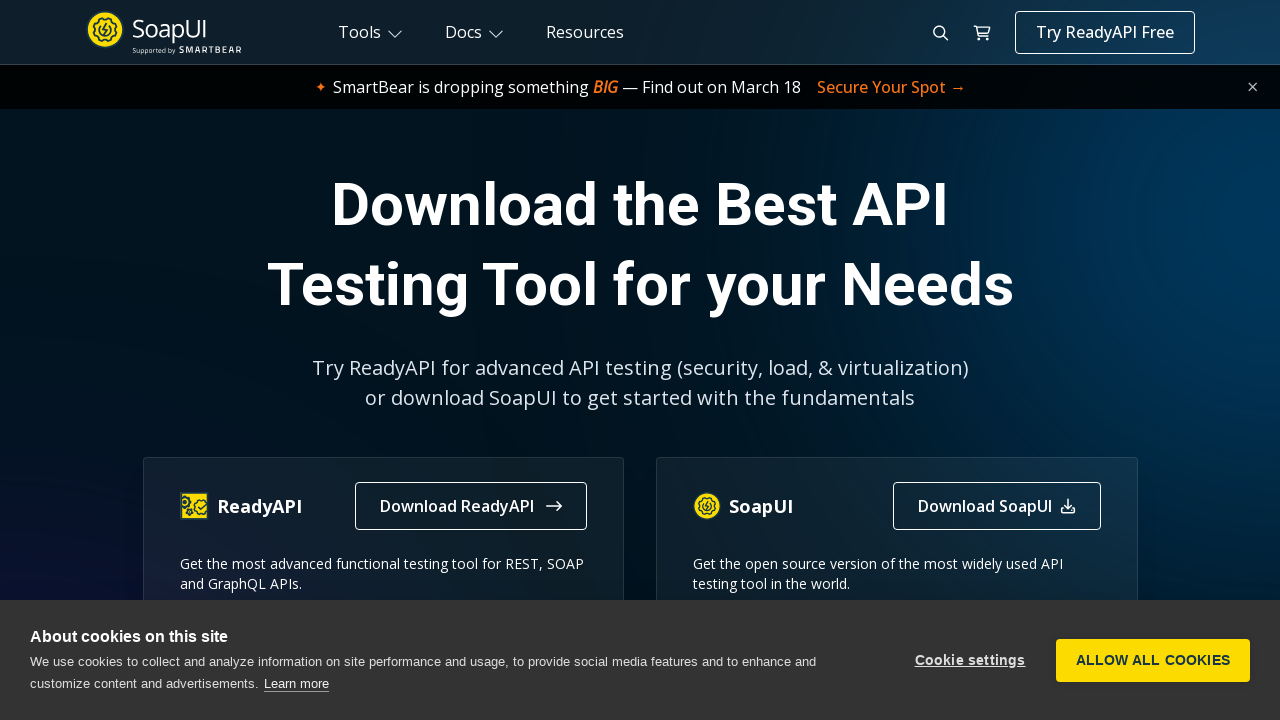

Closed new tab/page
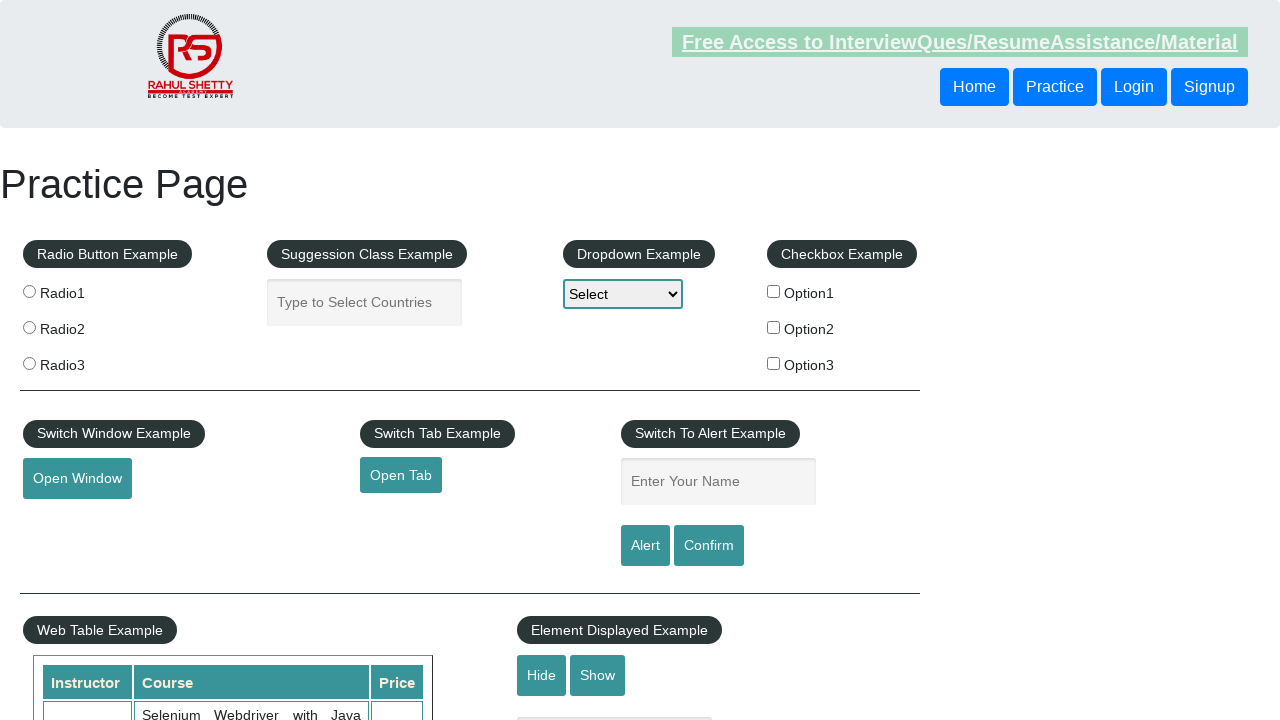

Selected link at index 3
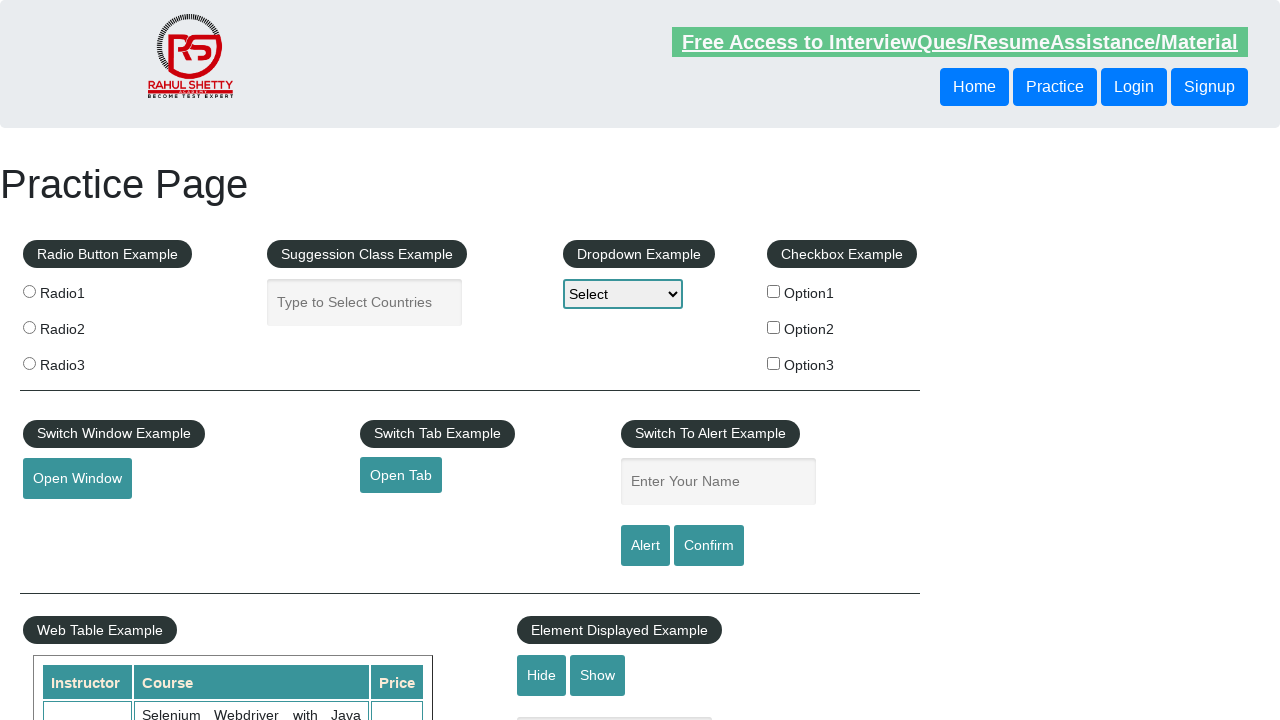

Retrieved href attribute: https://courses.rahulshettyacademy.com/p/appium-tutorial
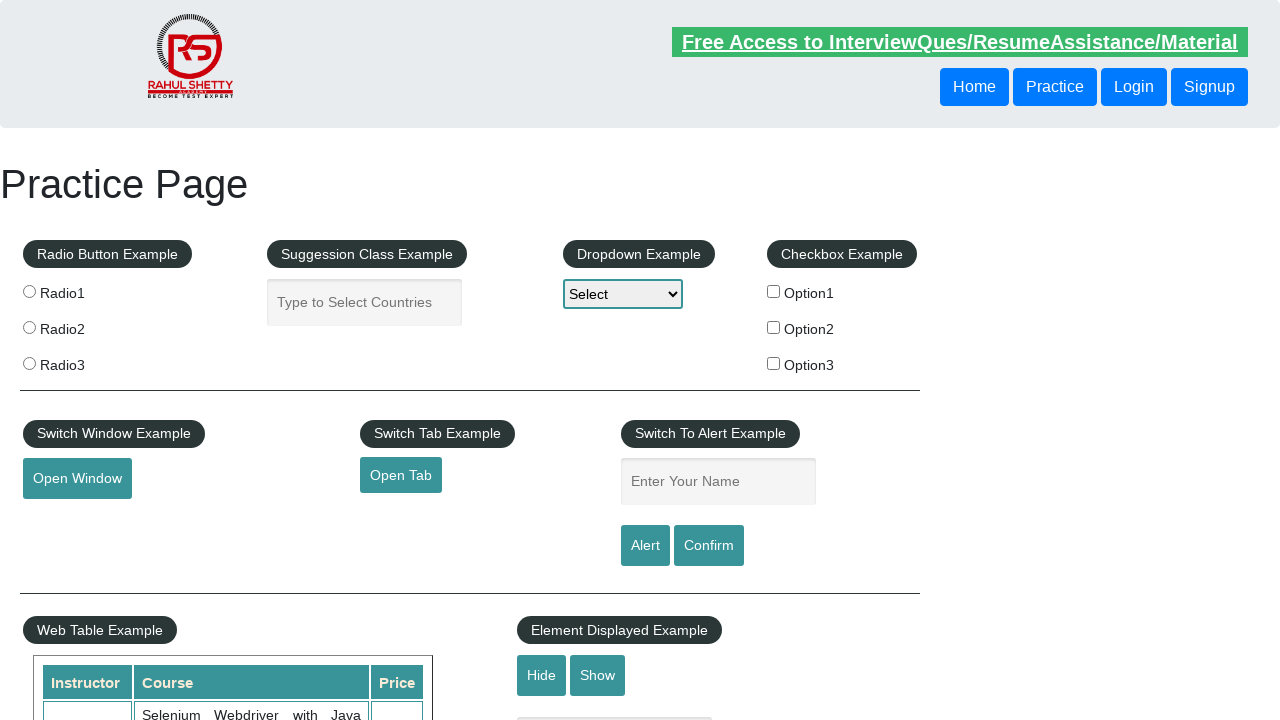

Opened new tab/page
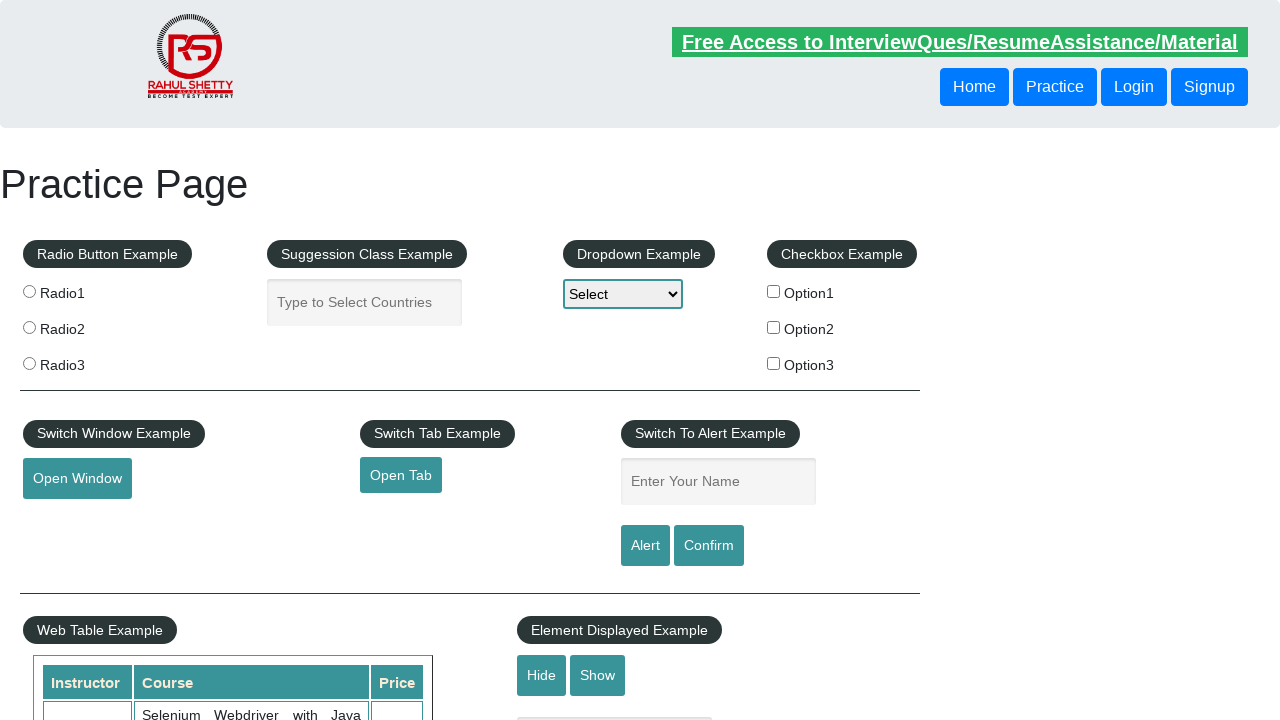

Navigated to link URL: https://courses.rahulshettyacademy.com/p/appium-tutorial
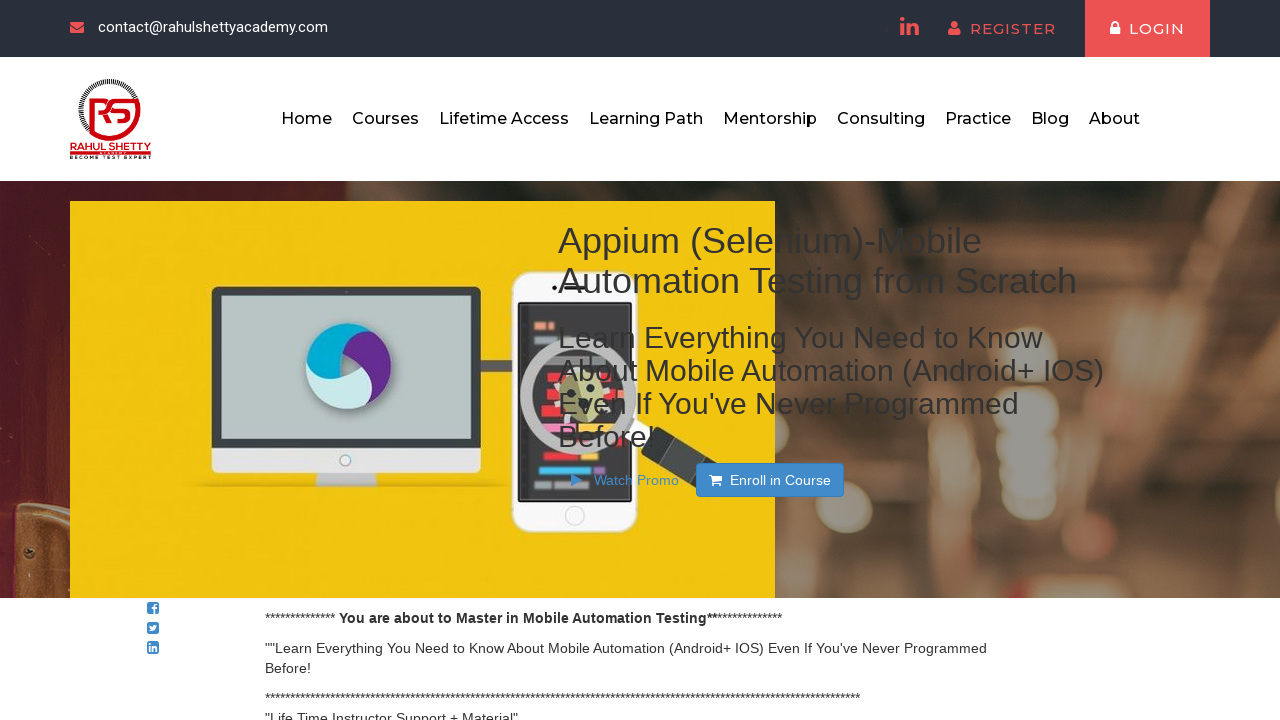

Closed new tab/page
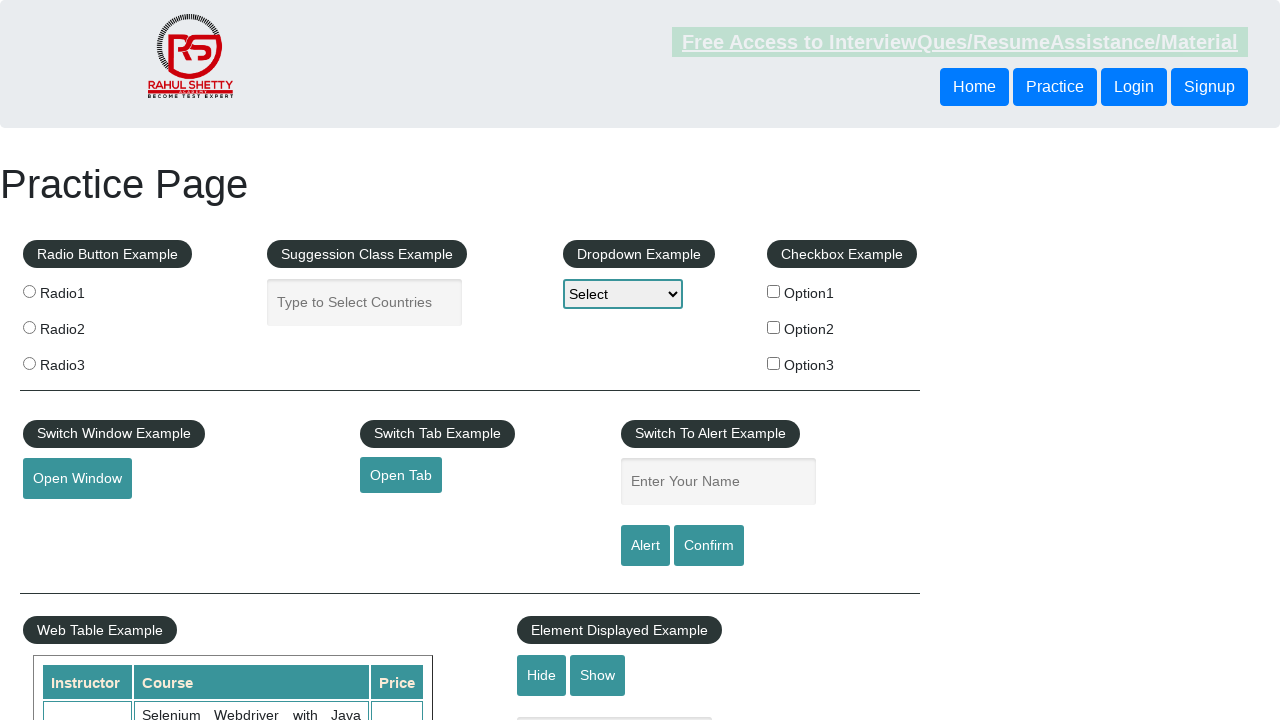

Selected link at index 4
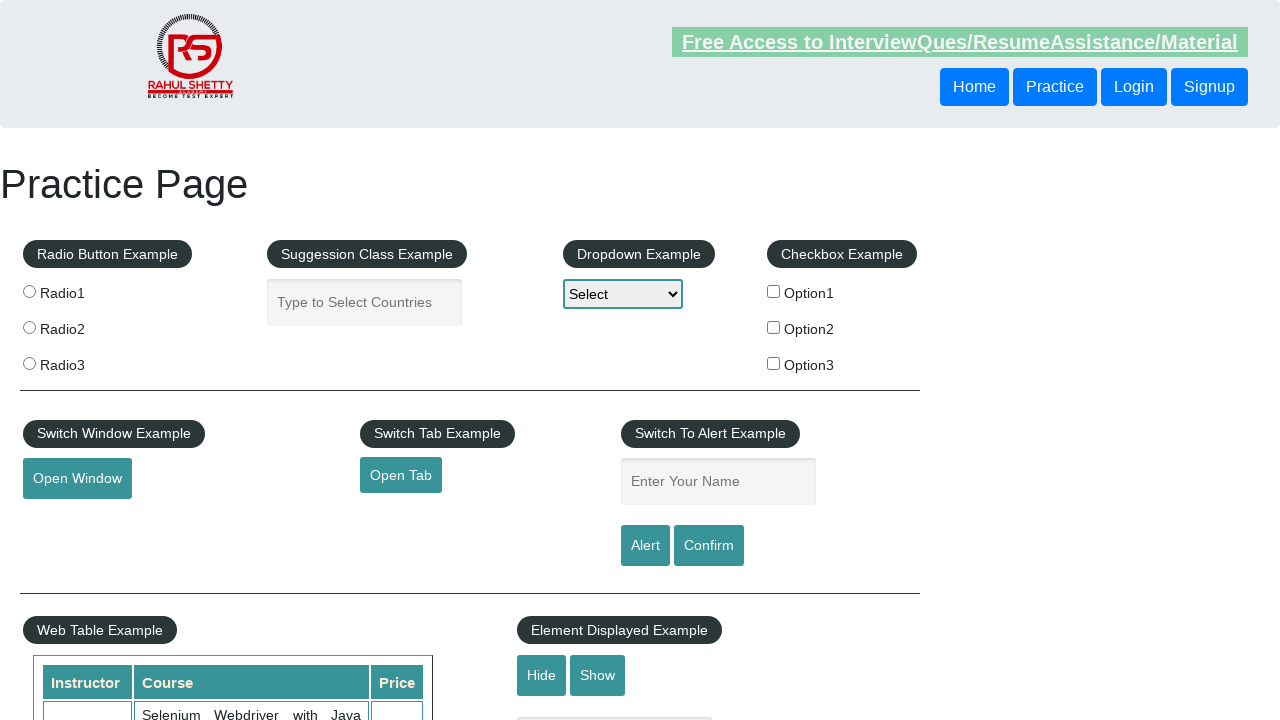

Retrieved href attribute: https://jmeter.apache.org/
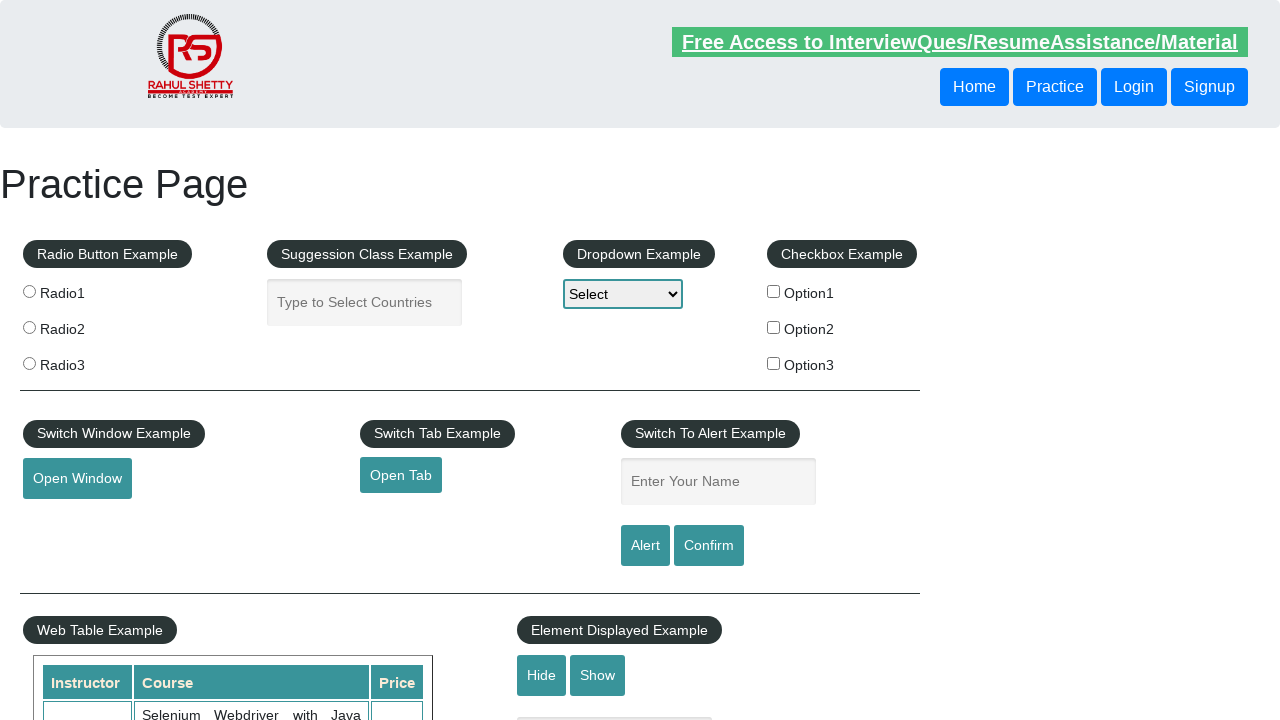

Opened new tab/page
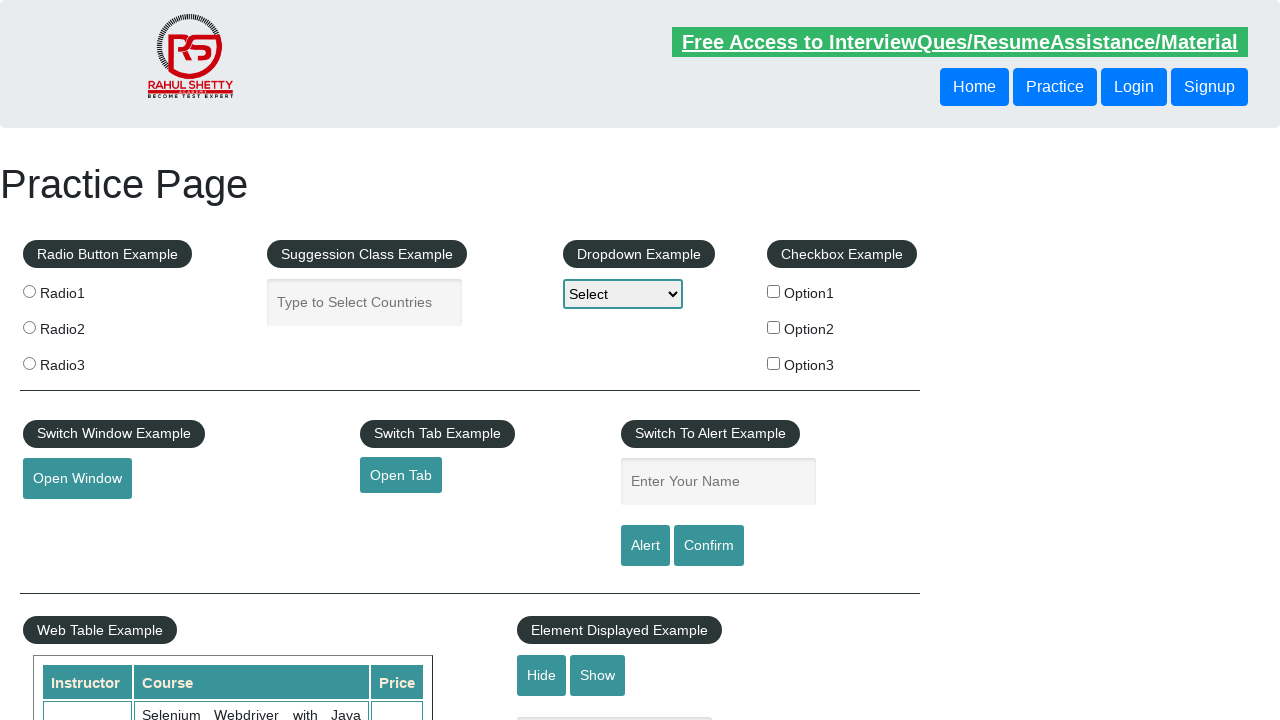

Navigated to link URL: https://jmeter.apache.org/
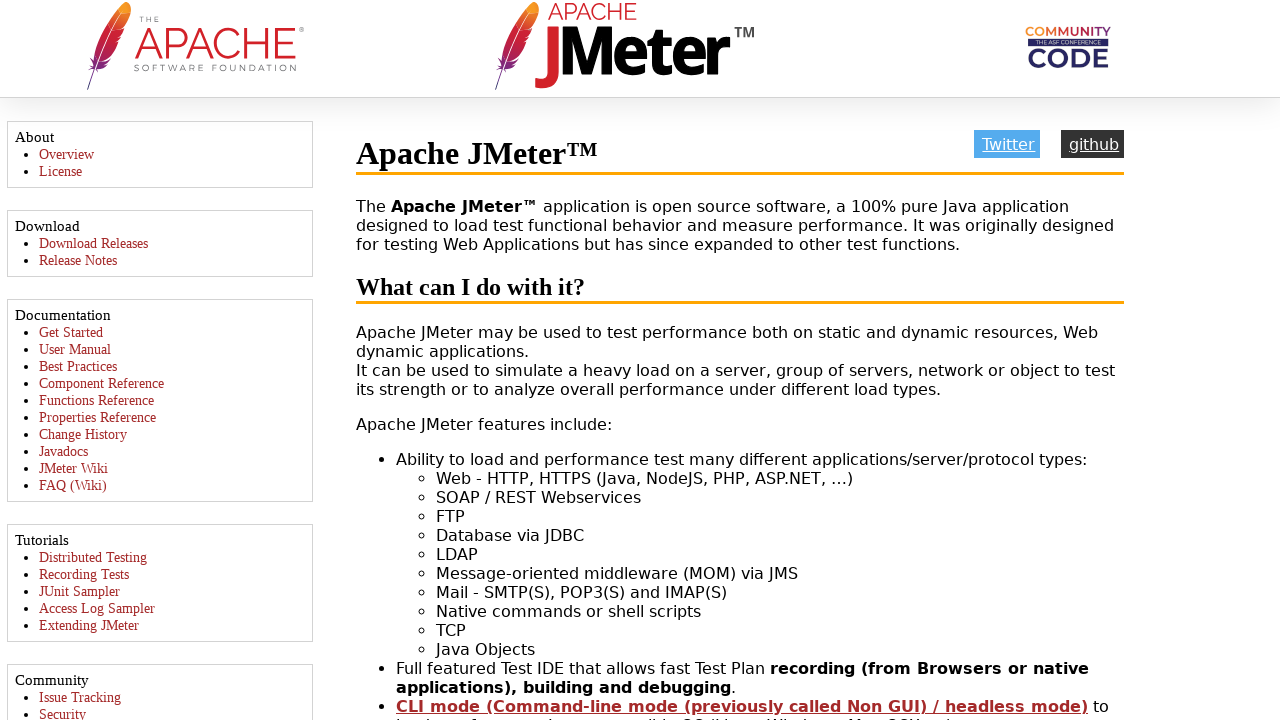

Closed new tab/page
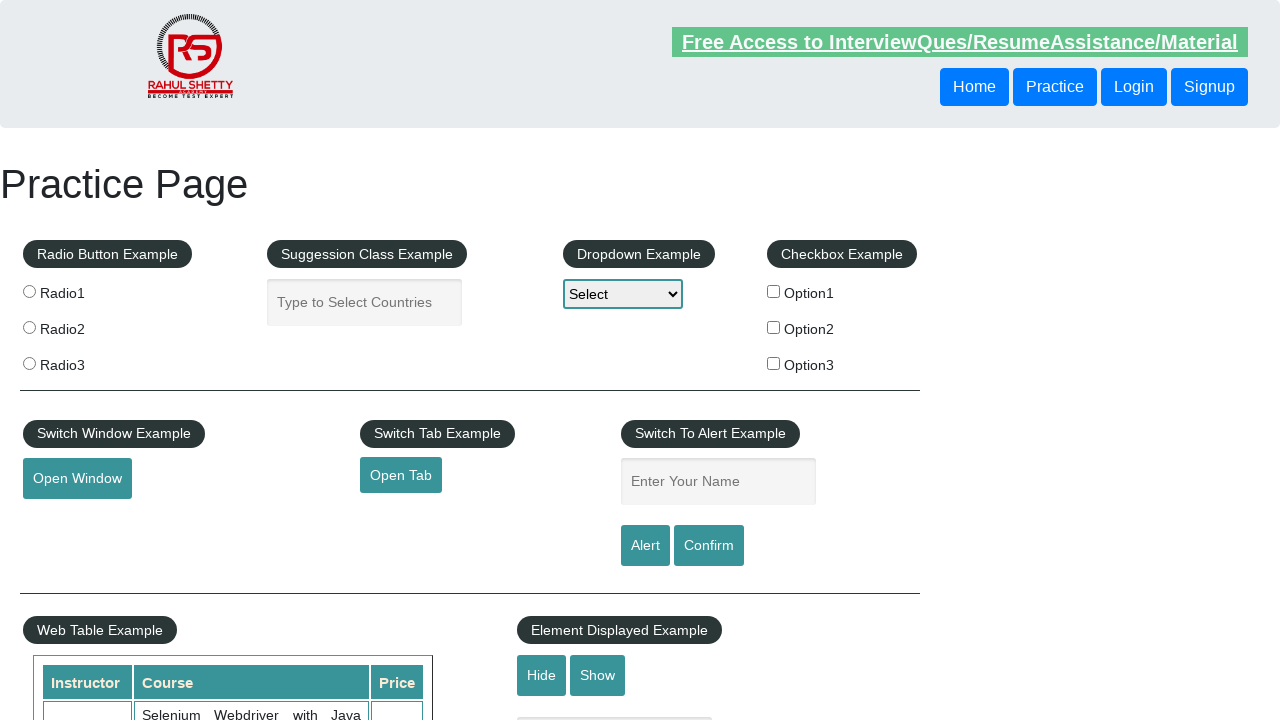

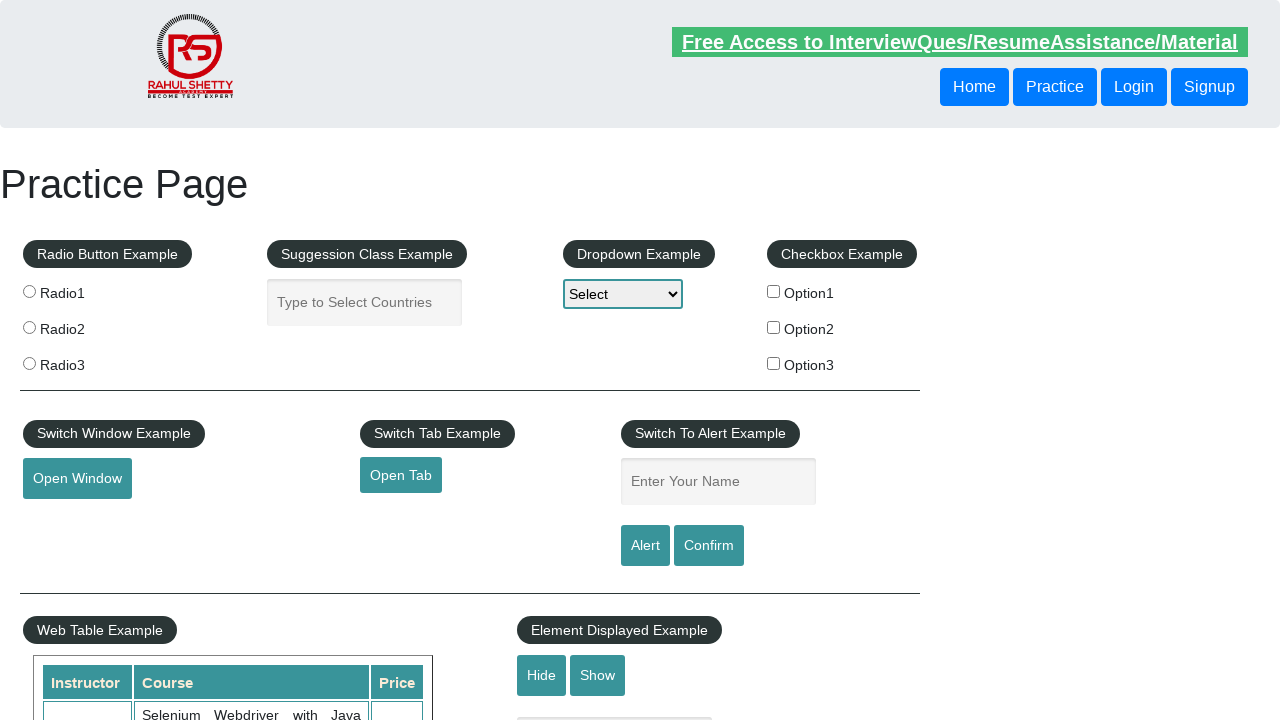